Tests that edits are cancelled when pressing Escape key

Starting URL: https://demo.playwright.dev/todomvc

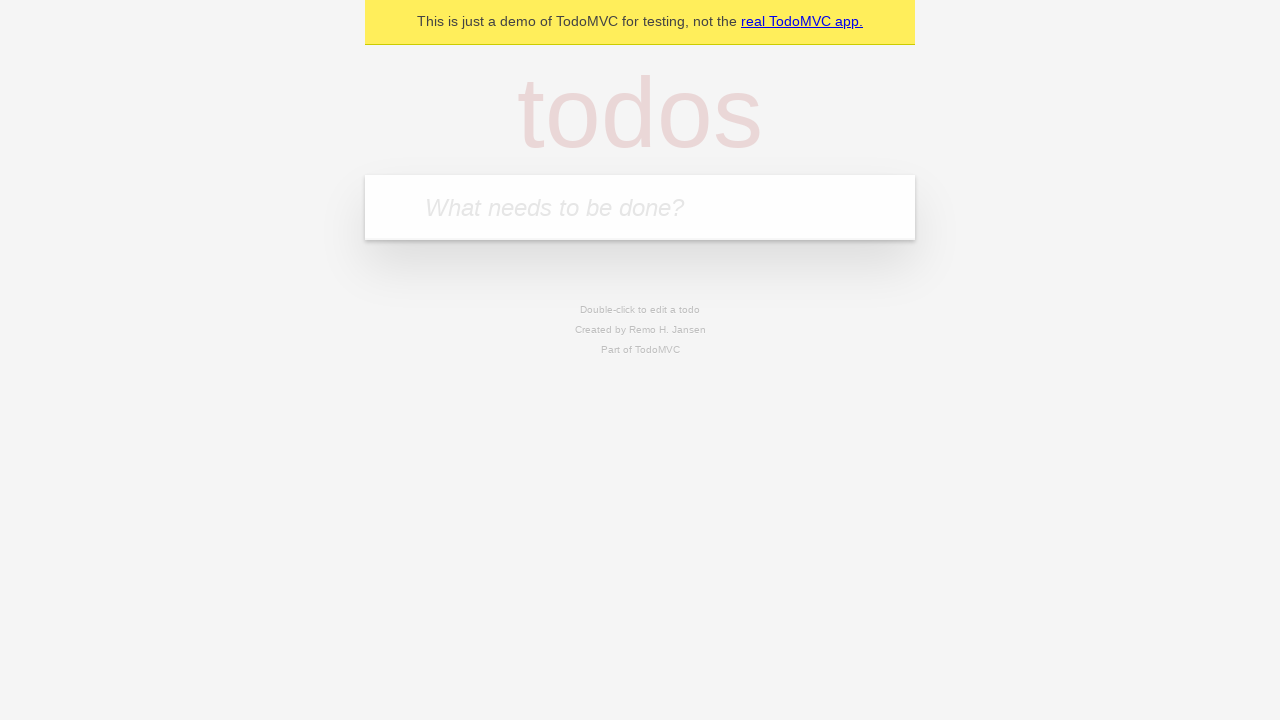

Filled first todo input with 'buy some cheese' on .new-todo
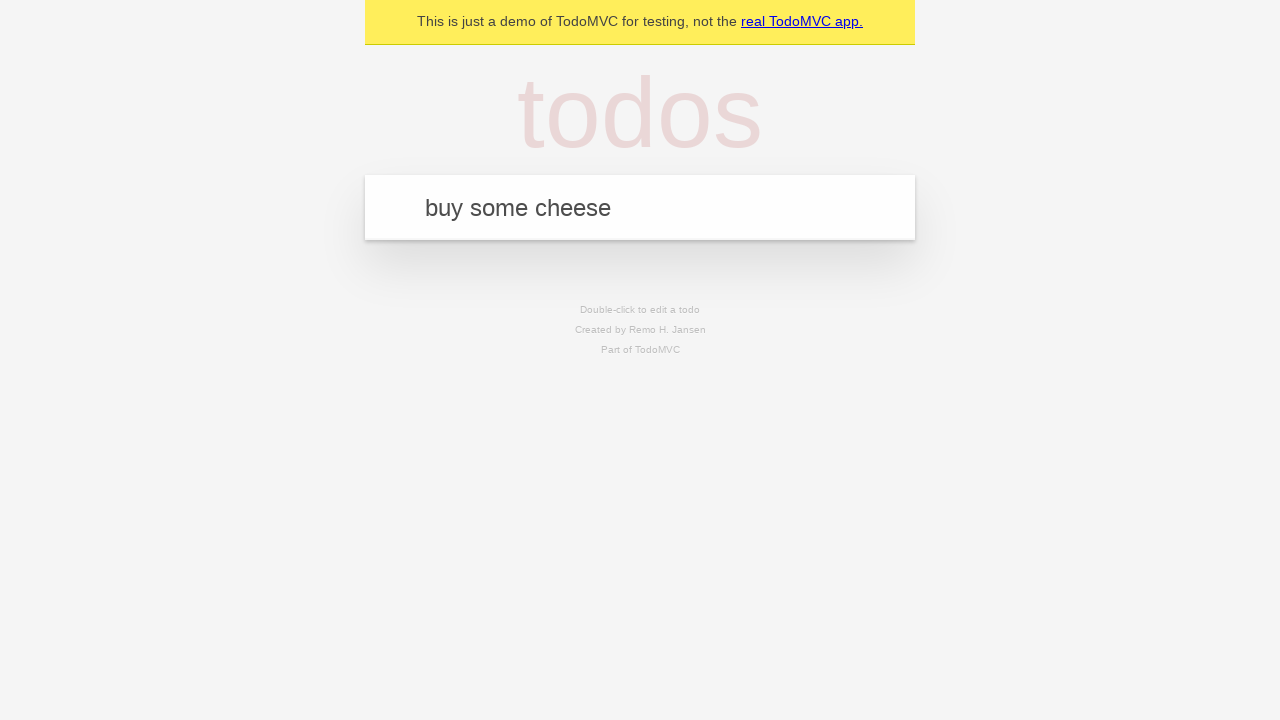

Pressed Enter to create first todo on .new-todo
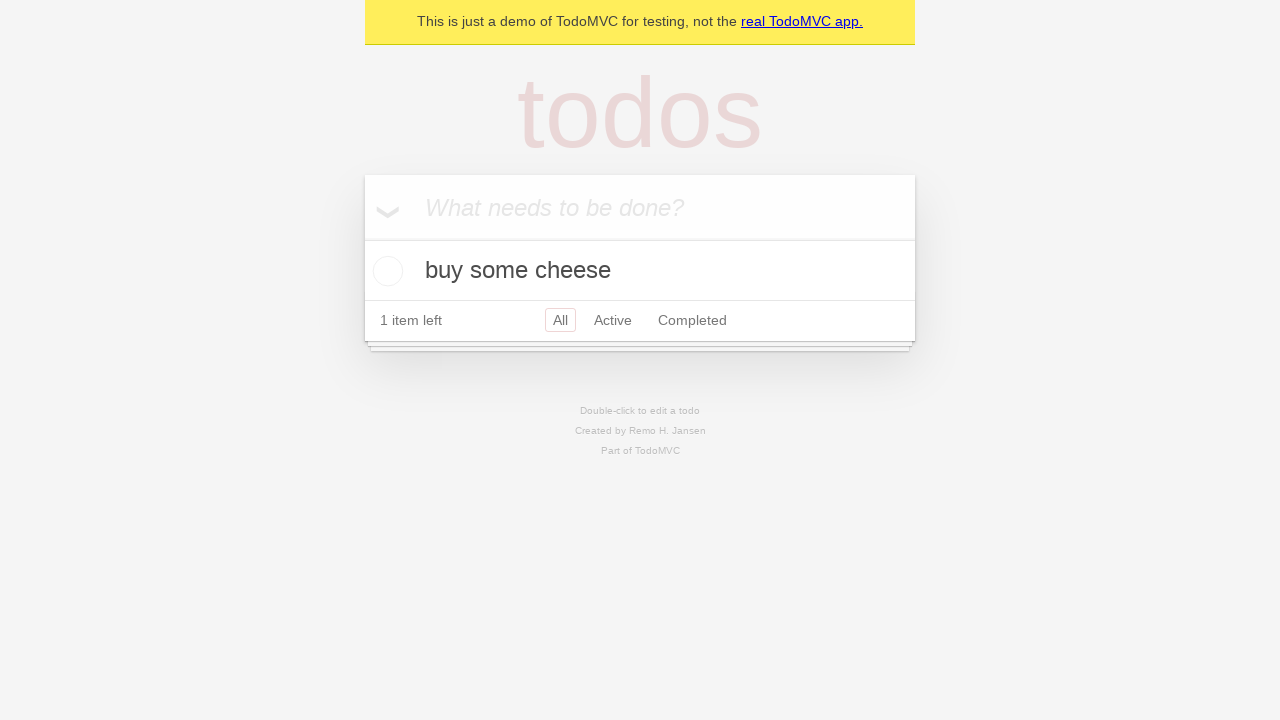

Filled second todo input with 'feed the cat' on .new-todo
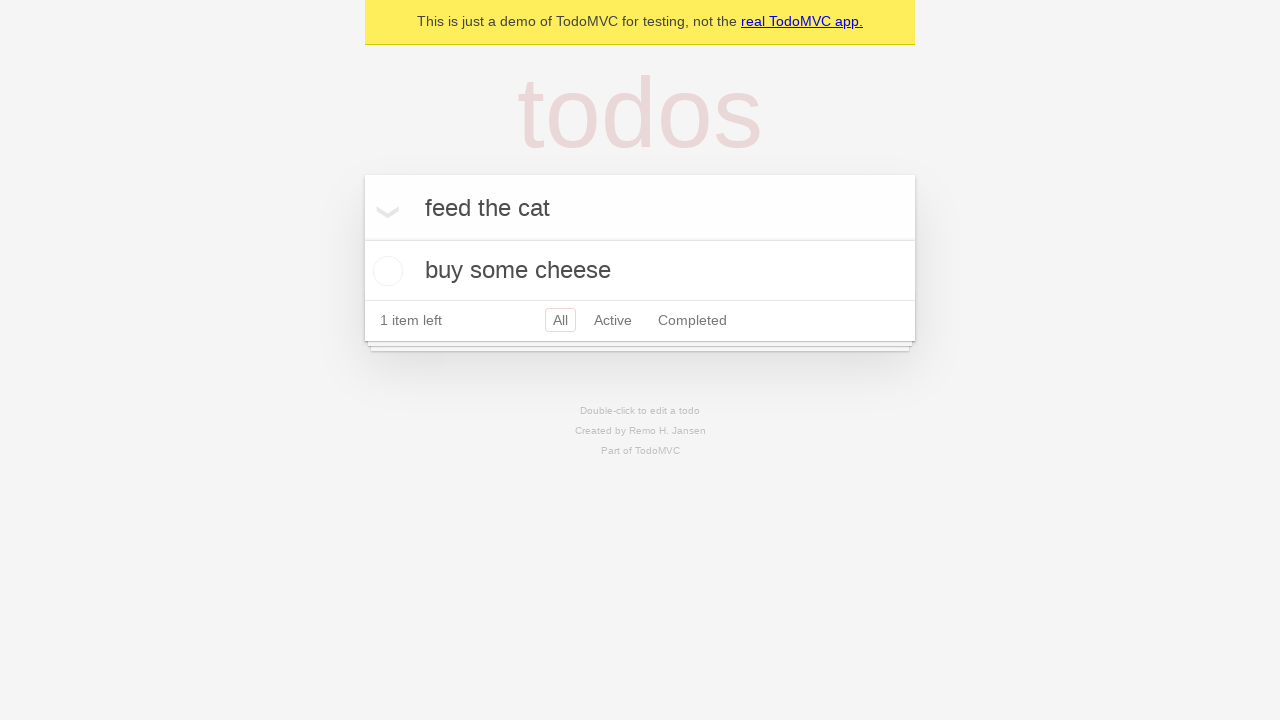

Pressed Enter to create second todo on .new-todo
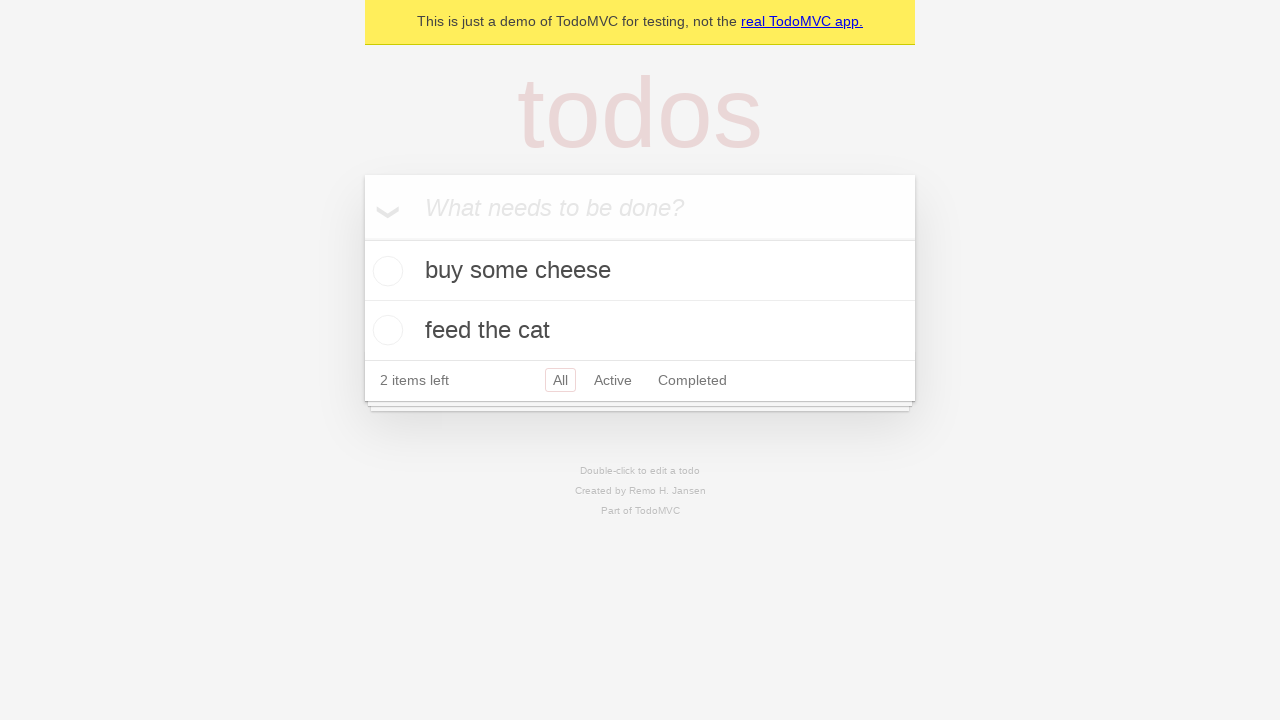

Filled third todo input with 'book a doctors appointment' on .new-todo
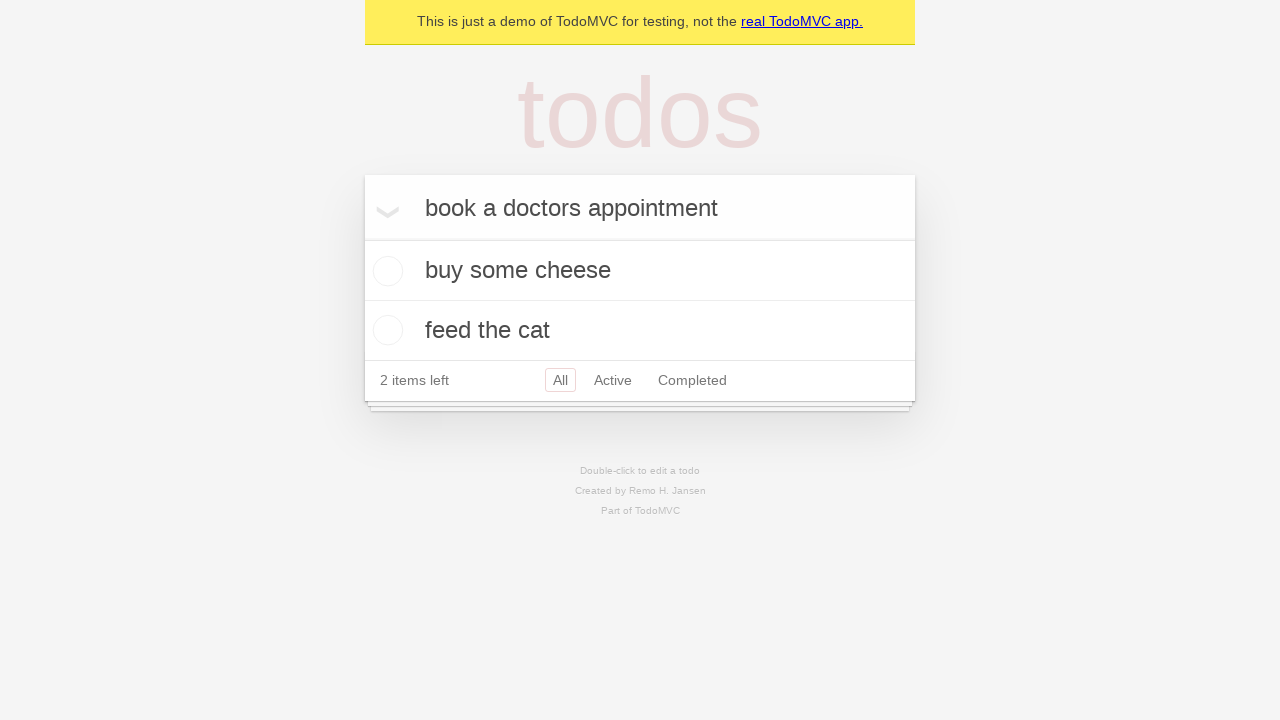

Pressed Enter to create third todo on .new-todo
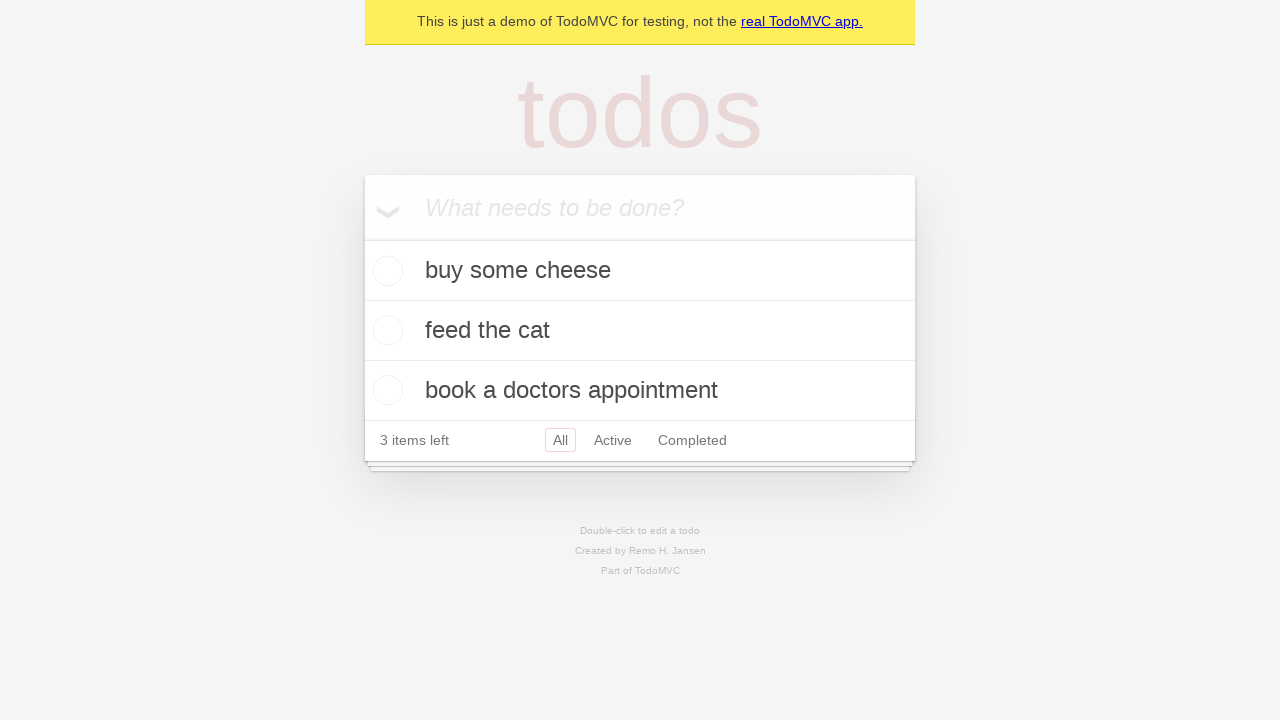

Waited for third todo item to appear in the list
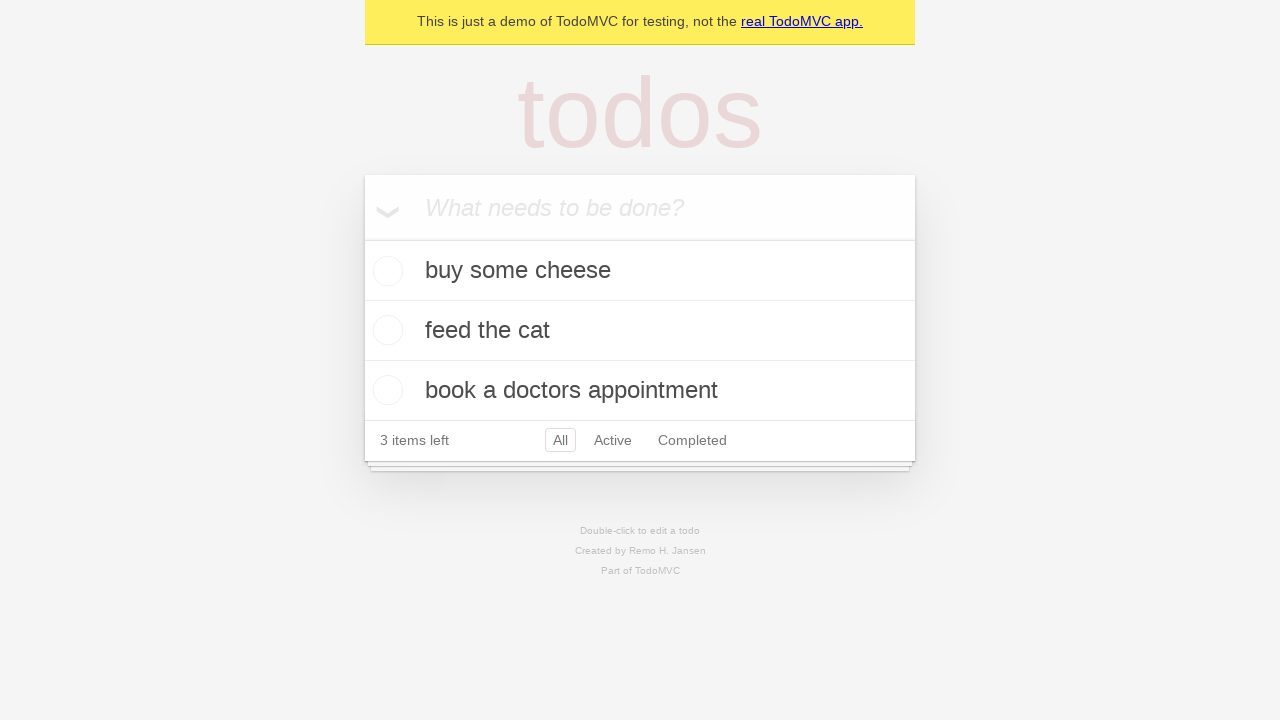

Located all todo items in the todo list
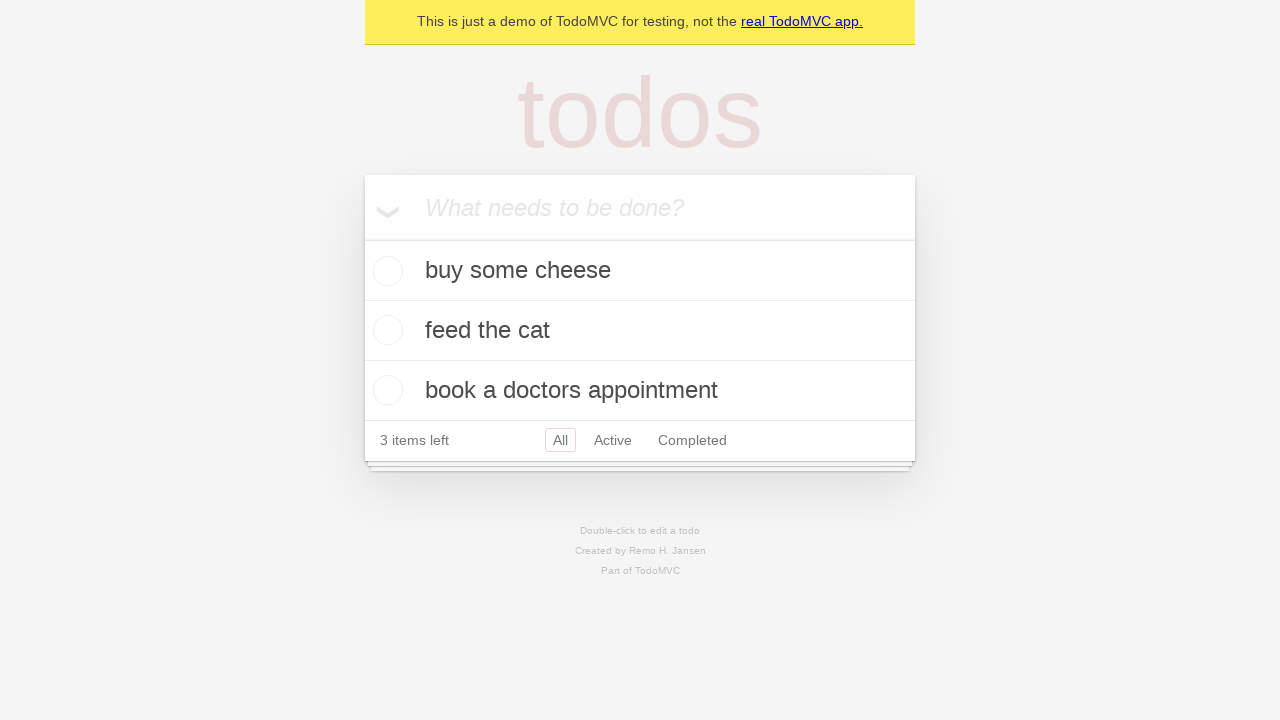

Double-clicked second todo item to enter edit mode at (640, 331) on .todo-list li >> nth=1
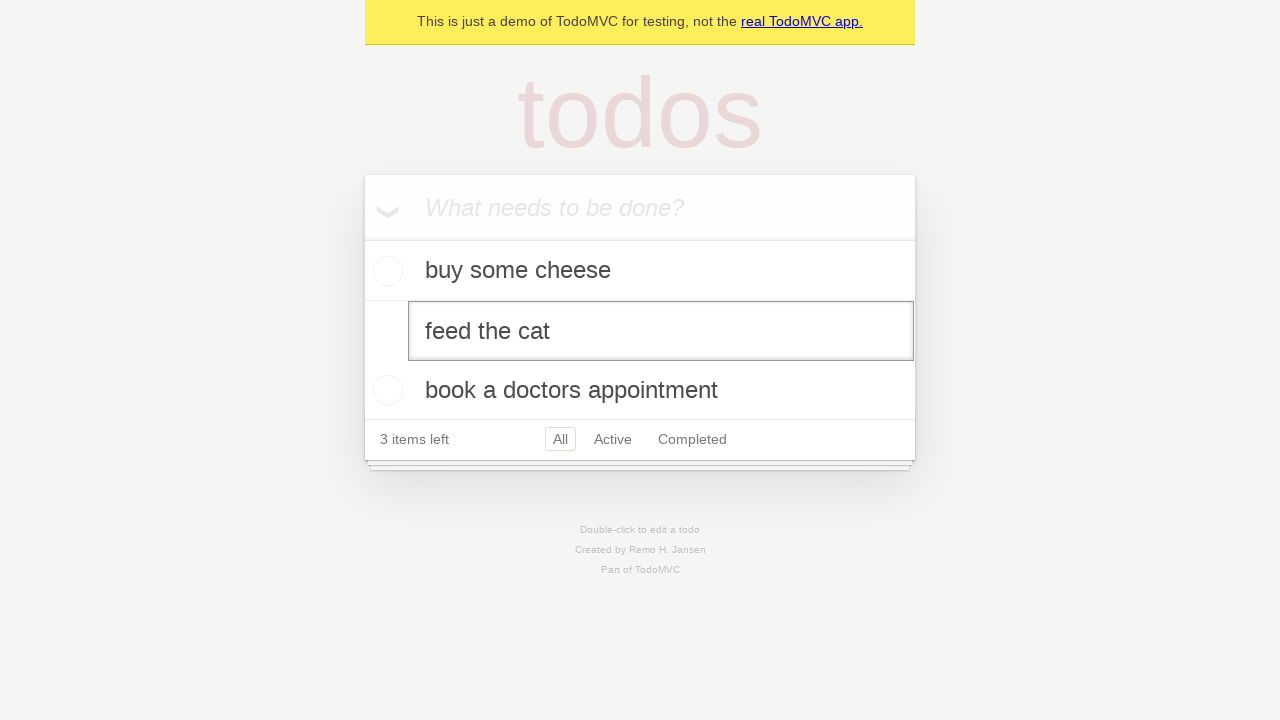

Filled edit field with 'buy some sausages' on .todo-list li >> nth=1 >> .edit
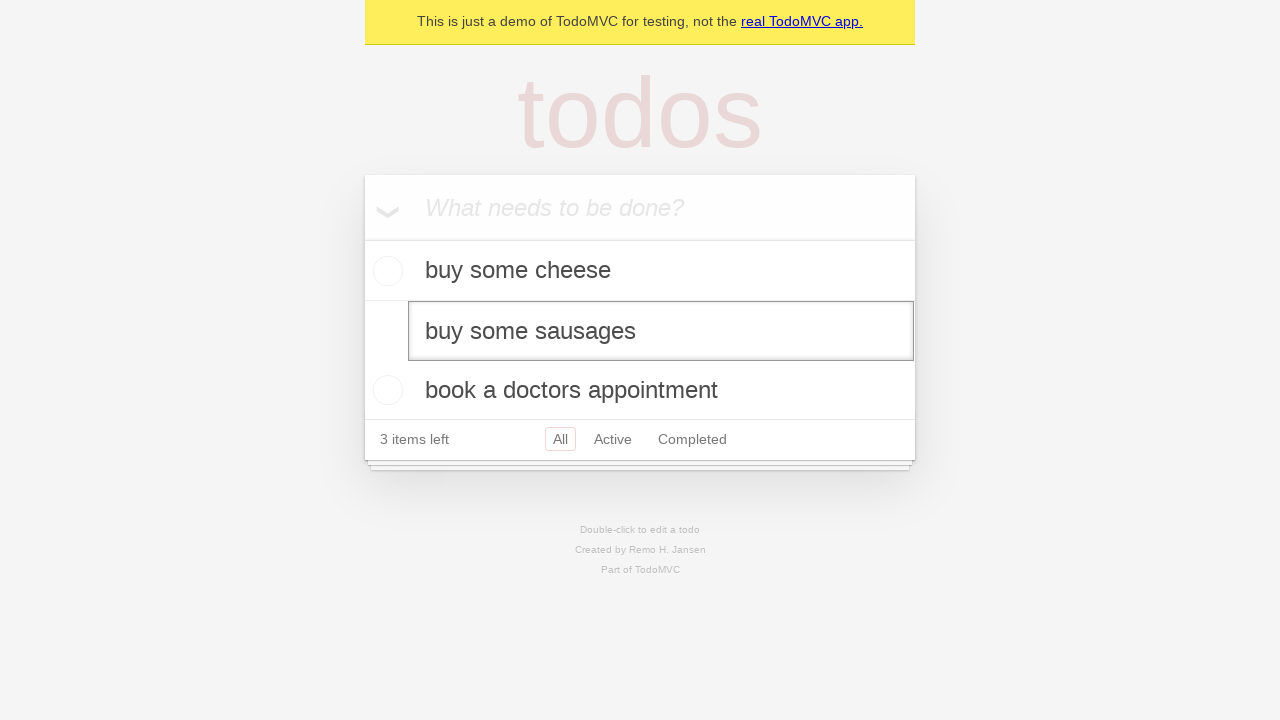

Pressed Escape key to cancel edit and verify changes are reverted on .todo-list li >> nth=1 >> .edit
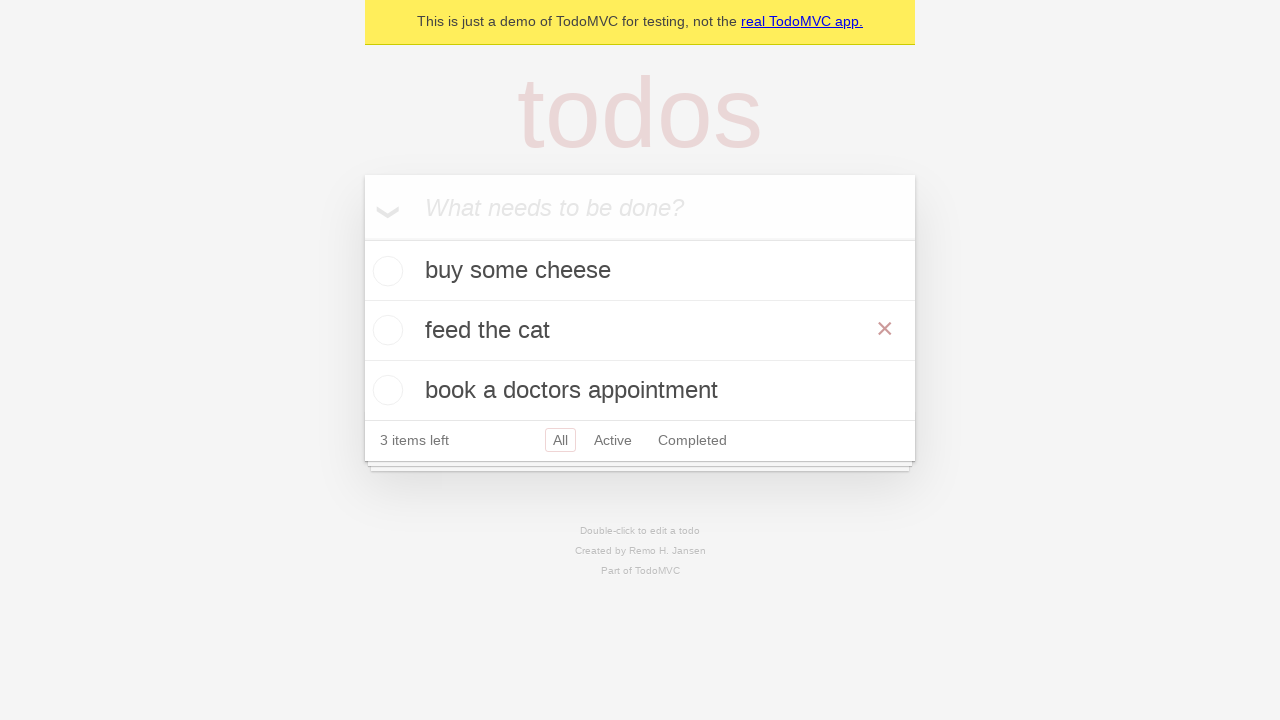

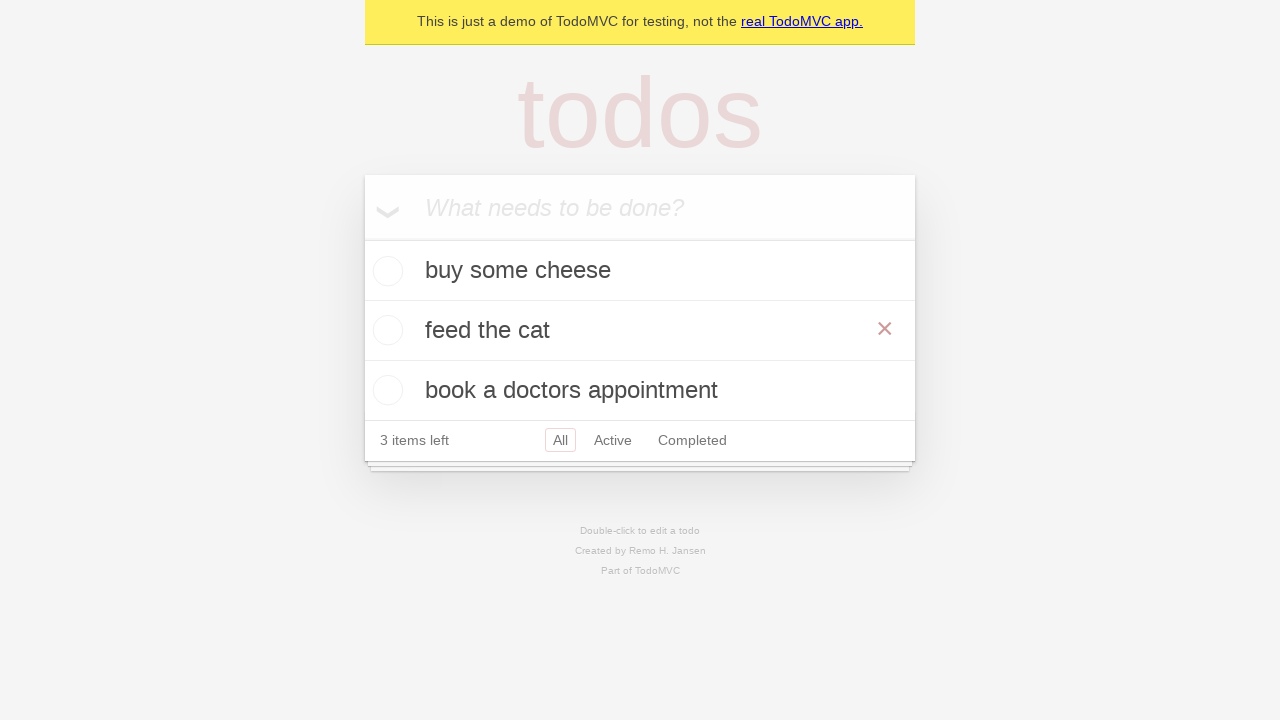